Tests a dynamic pricing page by waiting for the price to reach $100, clicking book, solving a math problem, and submitting the answer

Starting URL: http://suninjuly.github.io/explicit_wait2.html

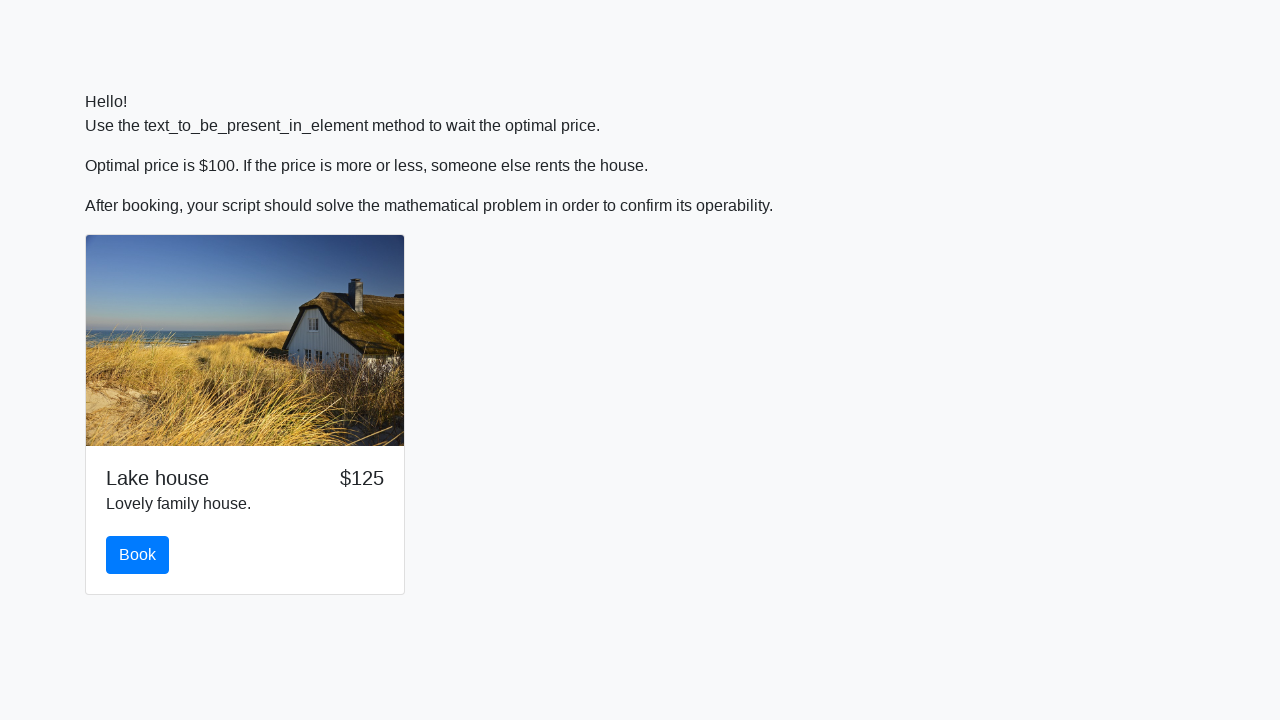

Waited for price to reach $100
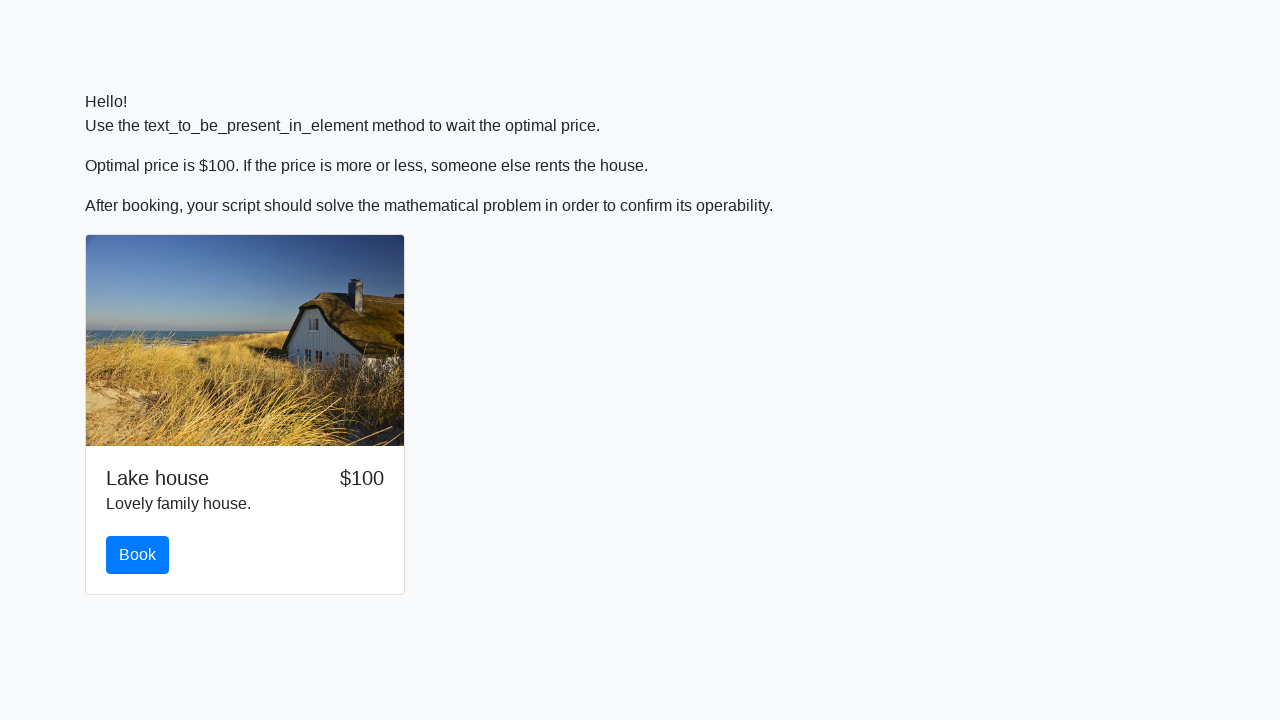

Clicked the book button at (138, 555) on #book
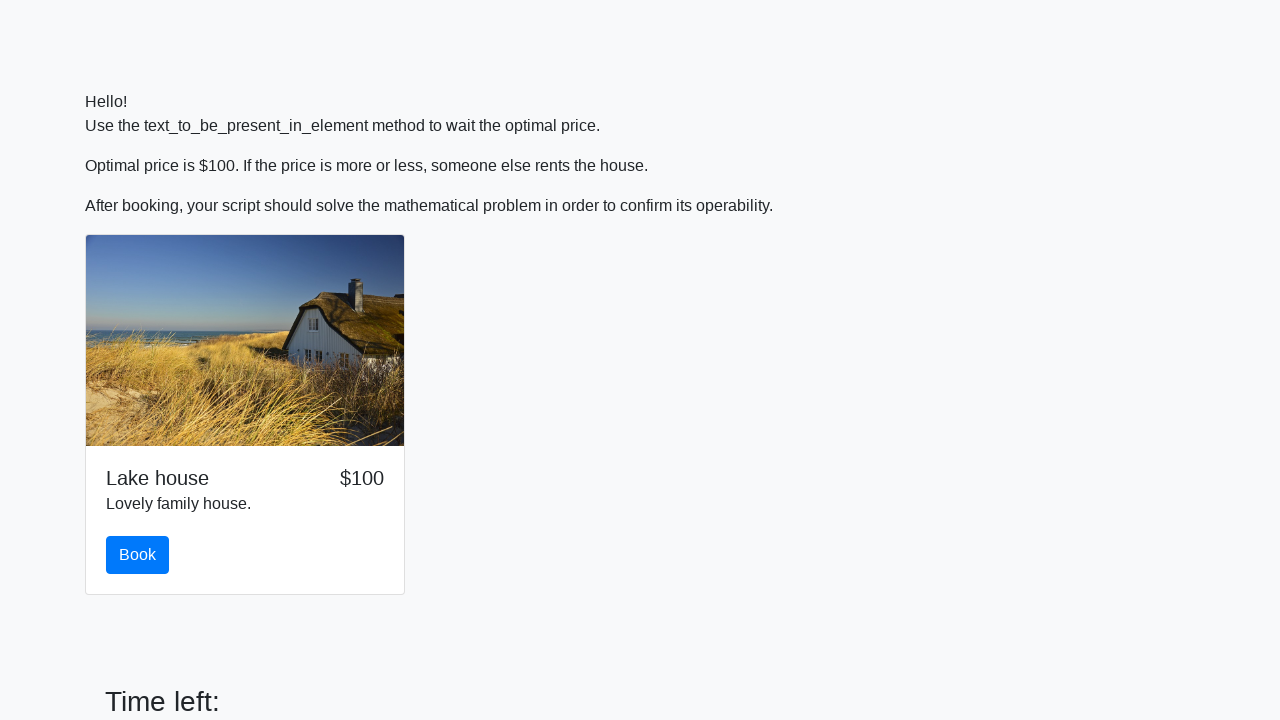

Retrieved x value from #input_value: 56
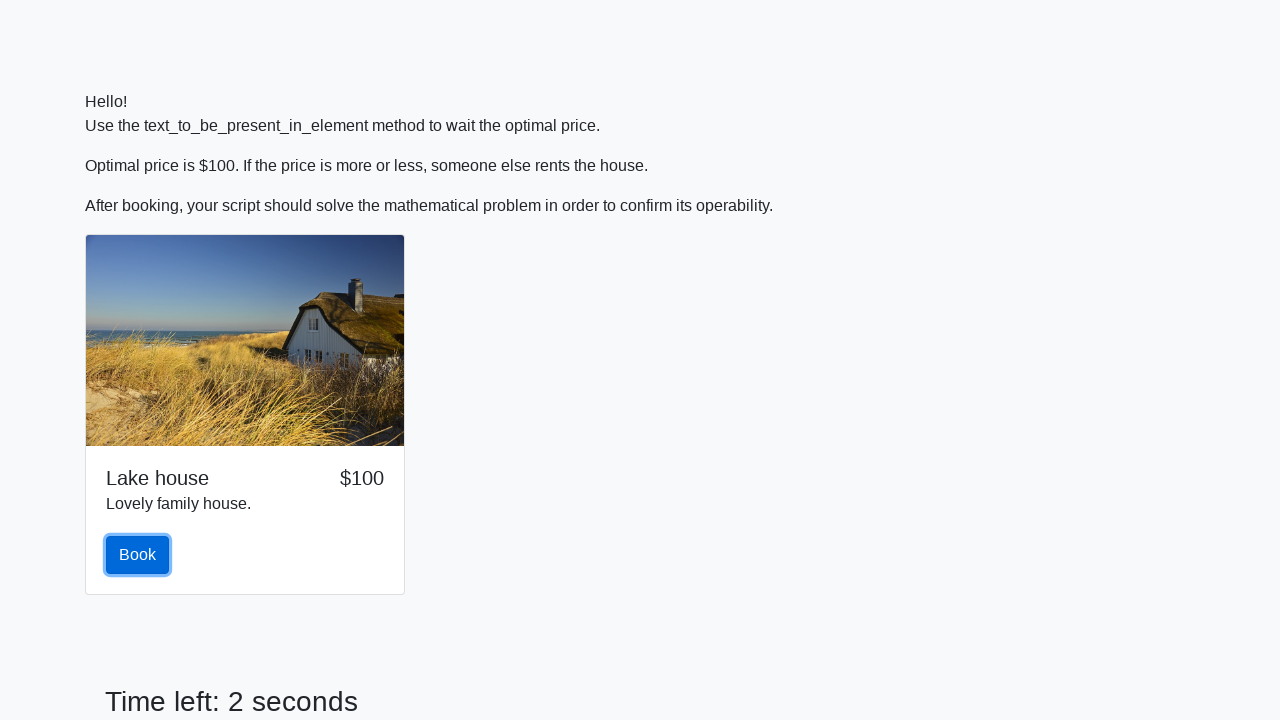

Calculated answer using formula: y = log(abs(12*sin(56))) = 1.8339584392890727
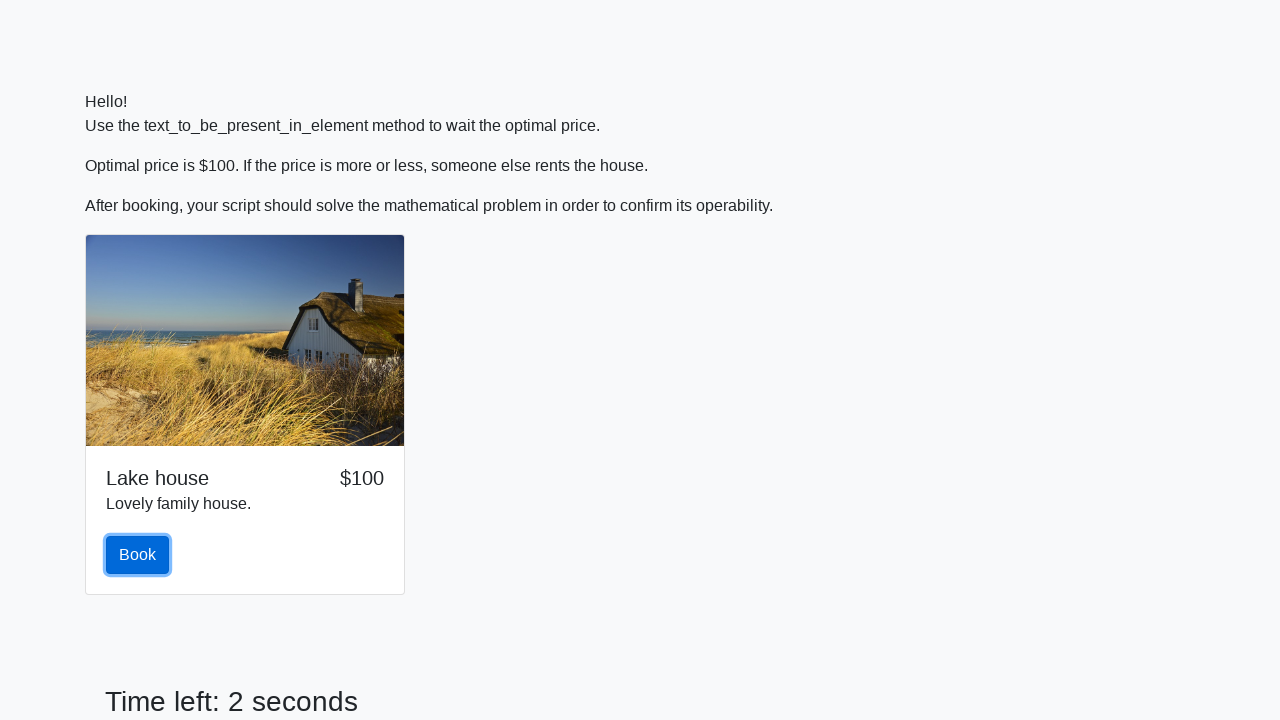

Filled answer field with calculated value: 1.8339584392890727 on #answer
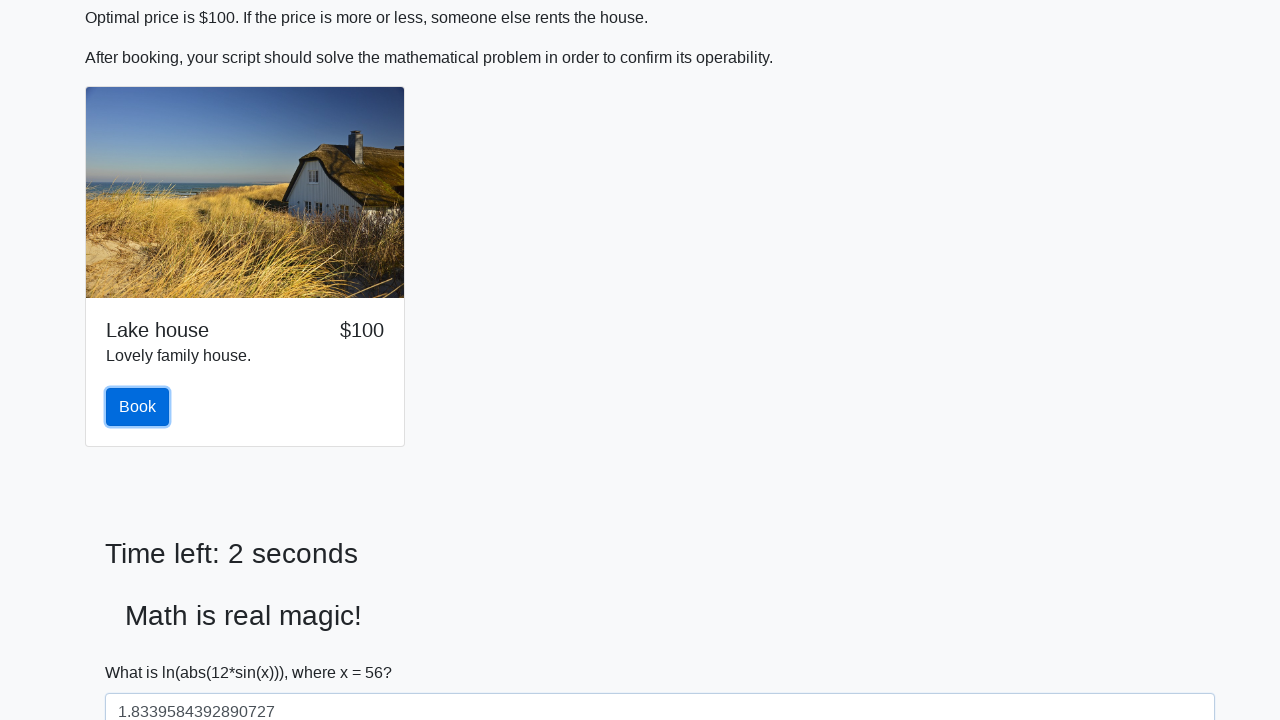

Clicked the solve button to submit answer at (143, 651) on #solve
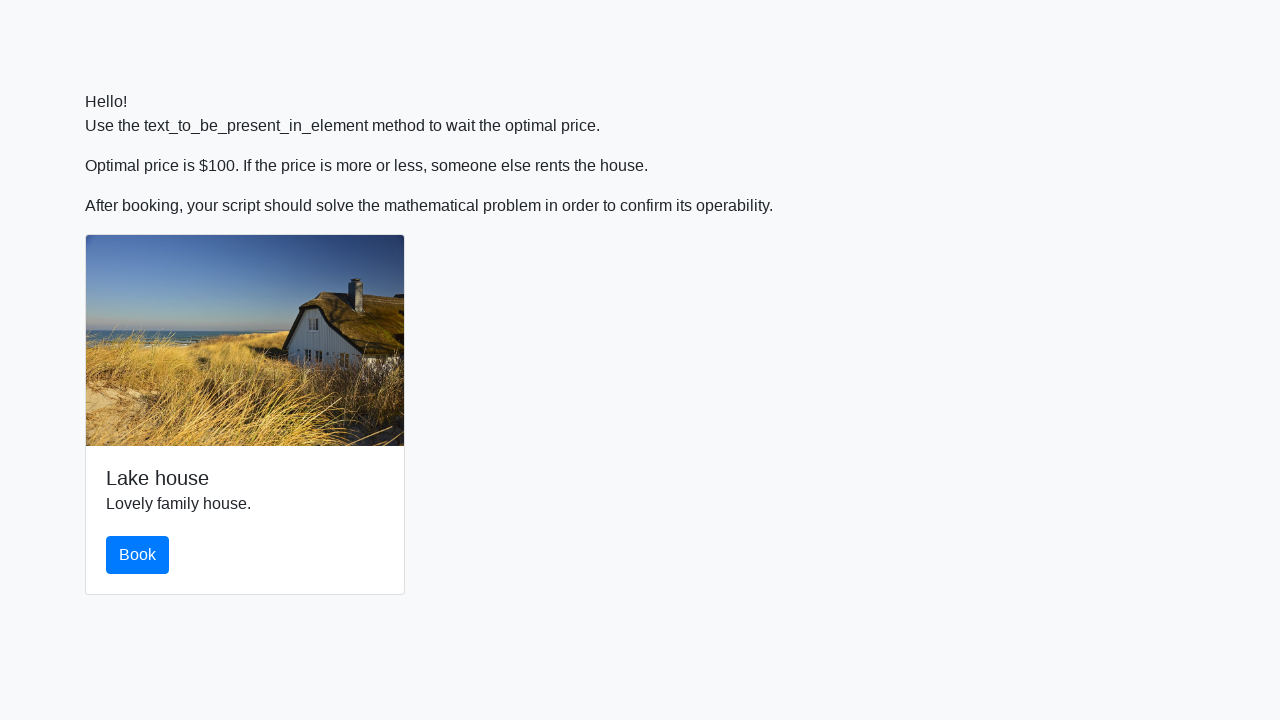

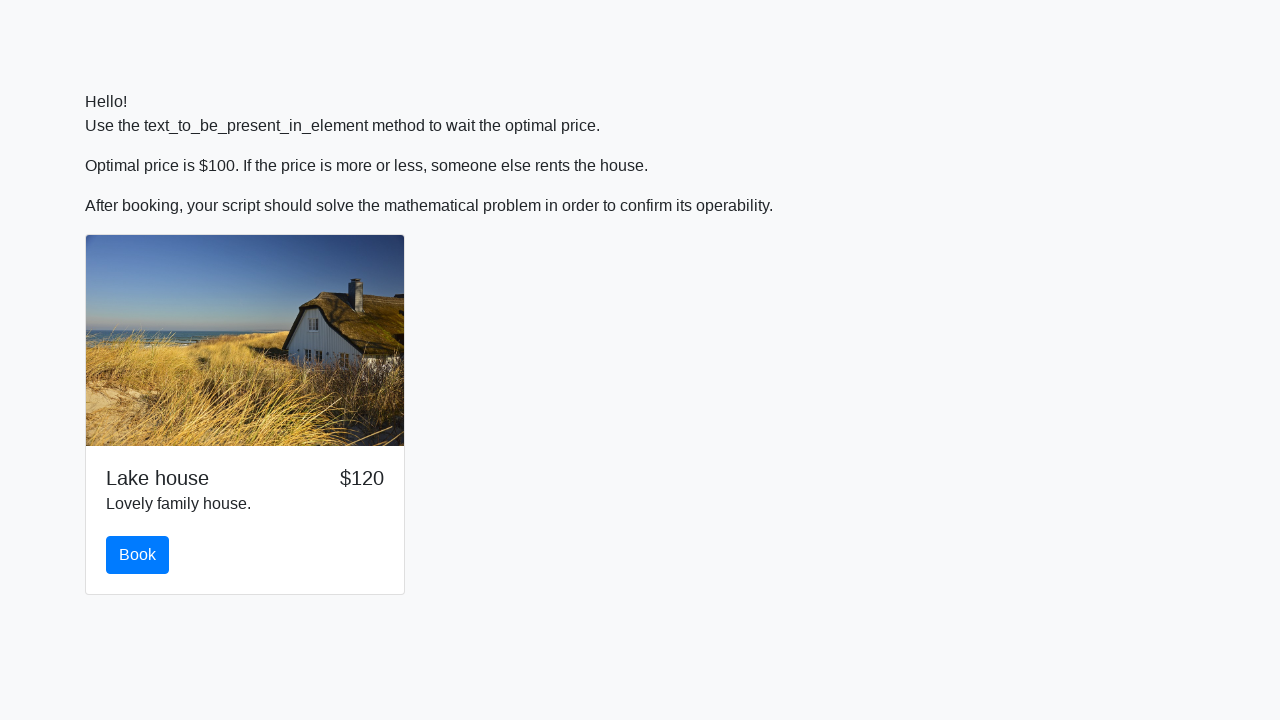